Tests the speech search functionality by entering date range filters, clicking the search button, and scrolling to load all speech results on the Narendra Modi speeches page.

Starting URL: https://www.narendramodi.in/category/text-speeches

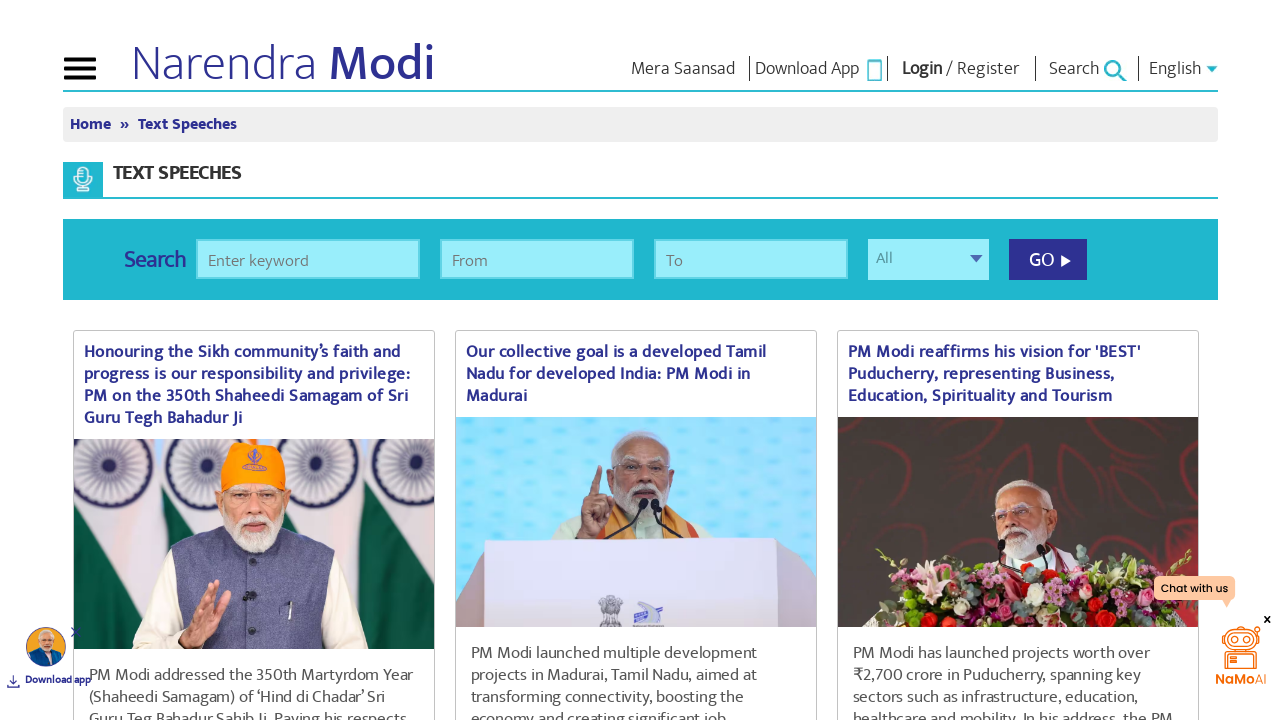

Filled start date field with '01/01/24' on #fromdate
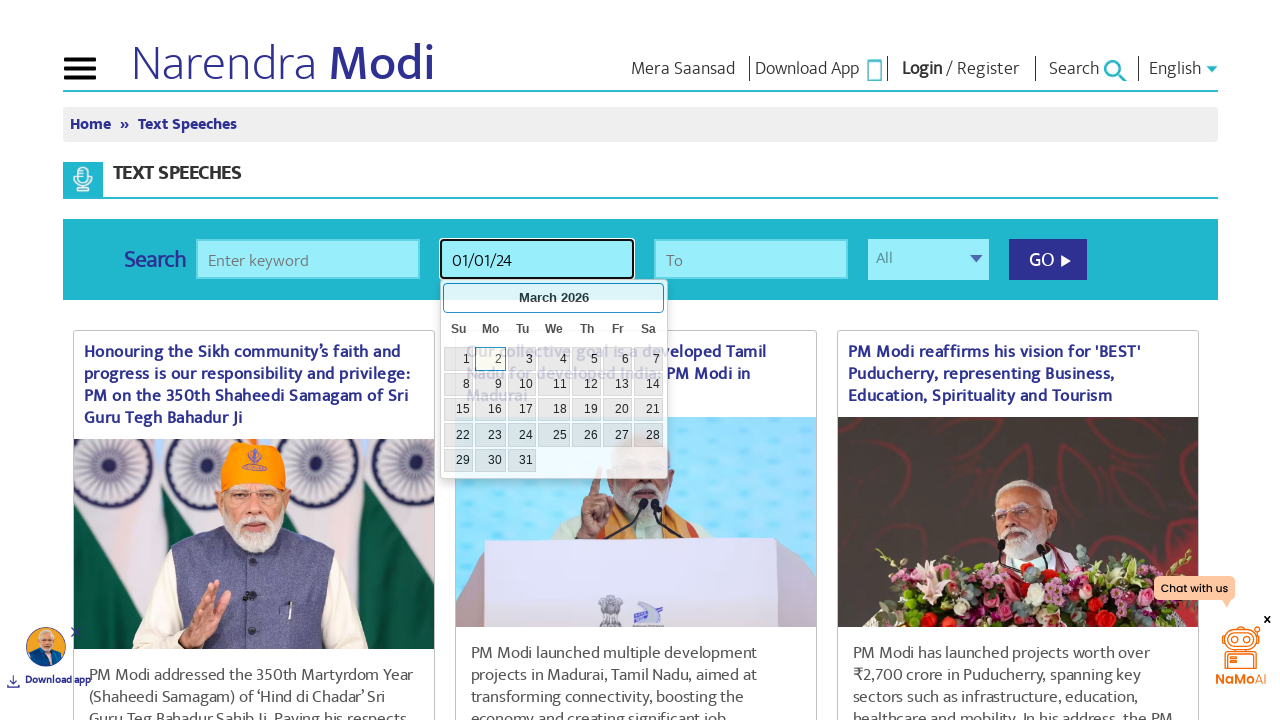

Filled end date field with '03/15/24' on #todate
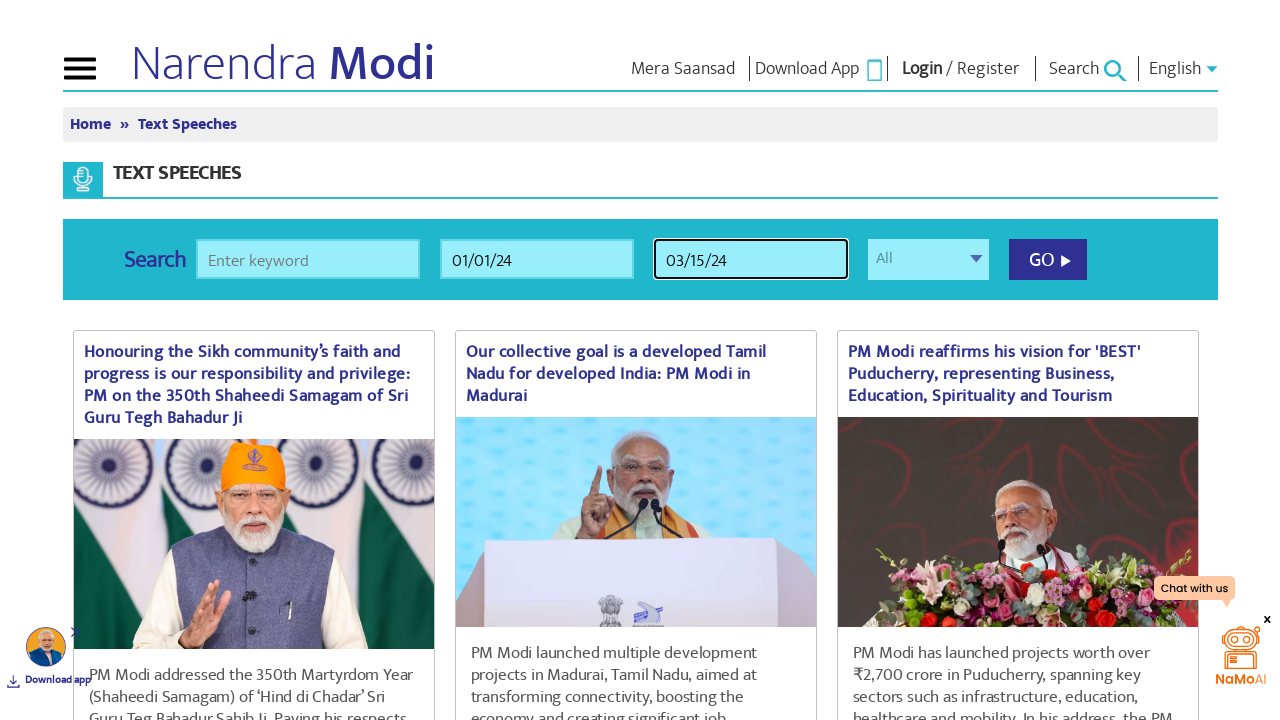

Clicked search button to apply date range filters at (1048, 259) on #searchspeeches
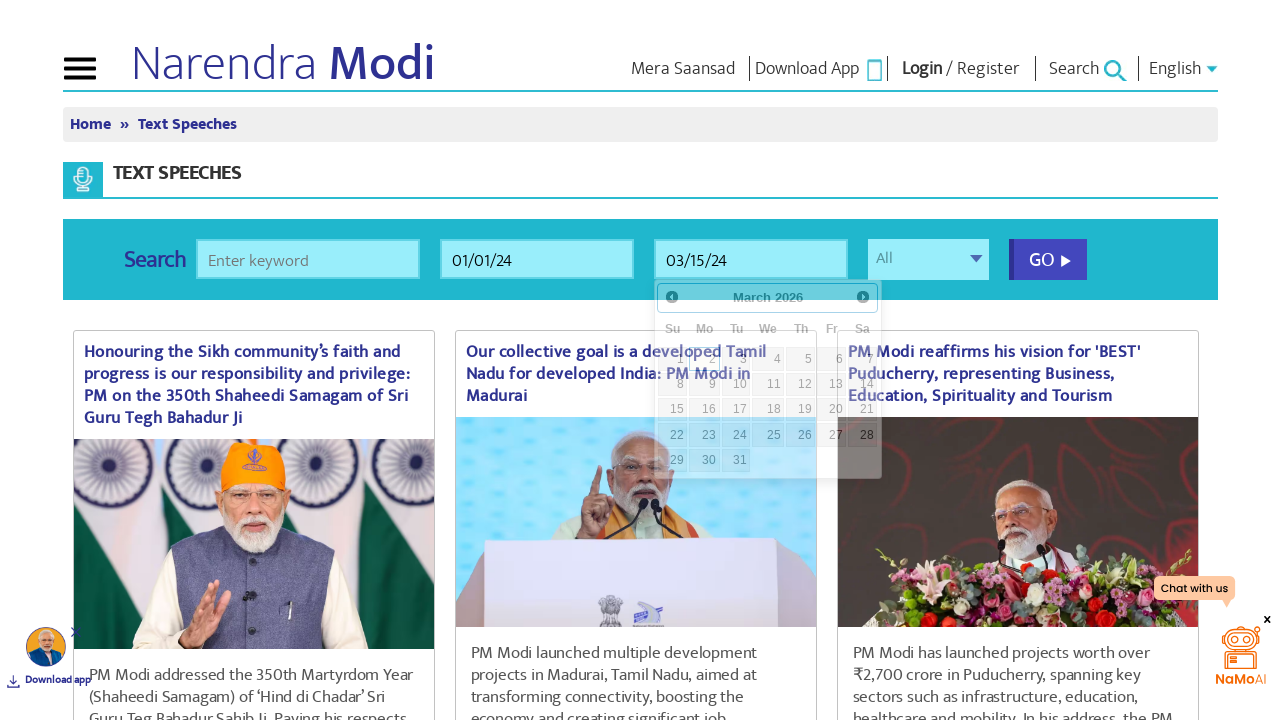

Speech results loaded successfully
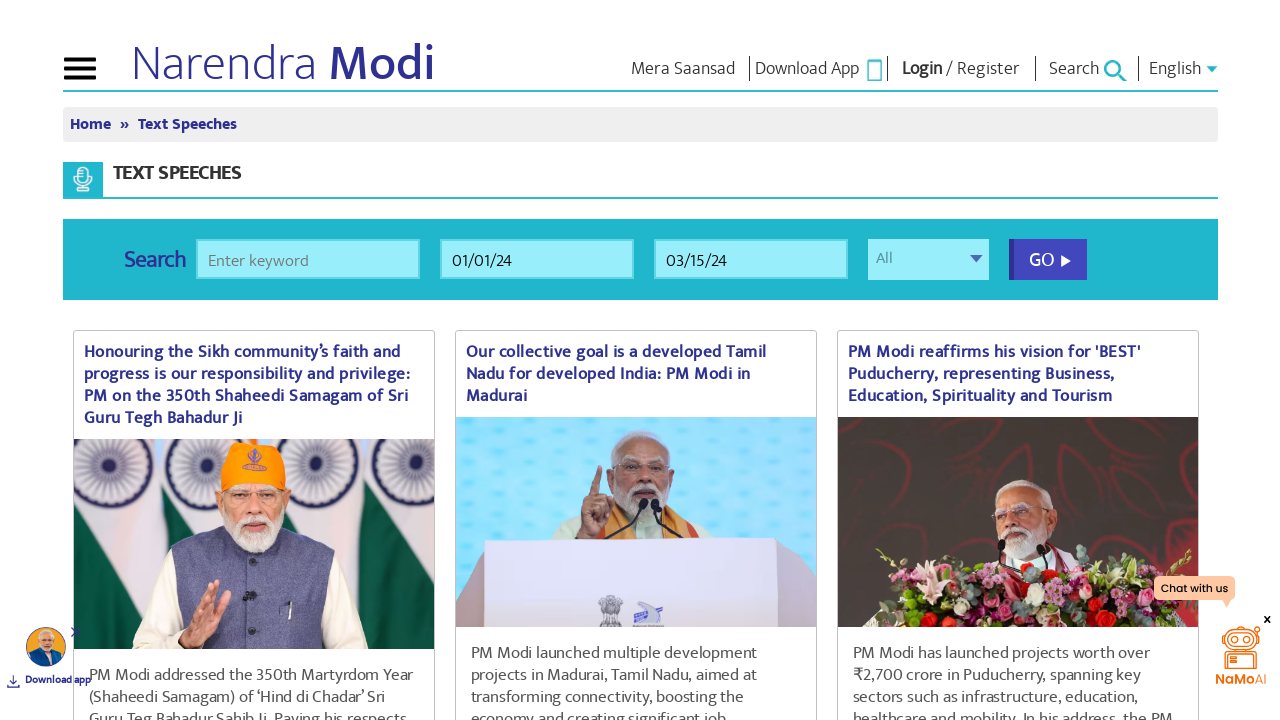

Scrolled to bottom of page to load more speeches
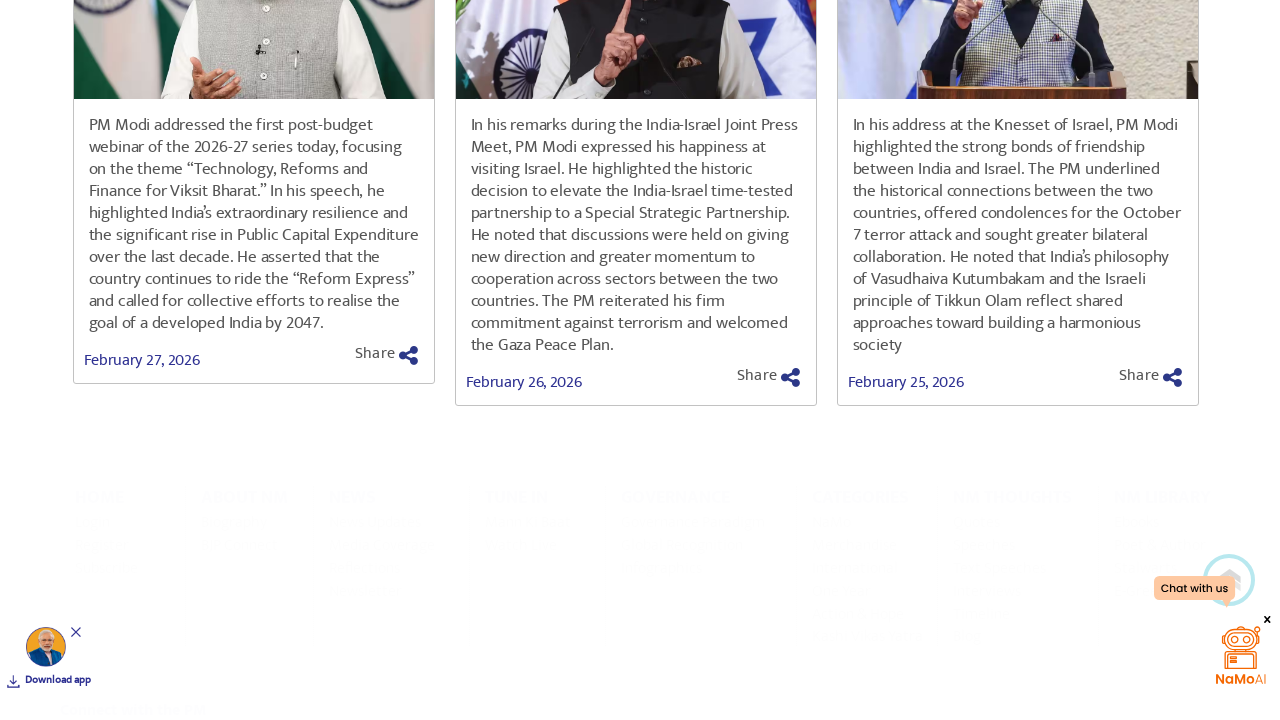

Waited for content to load after scrolling
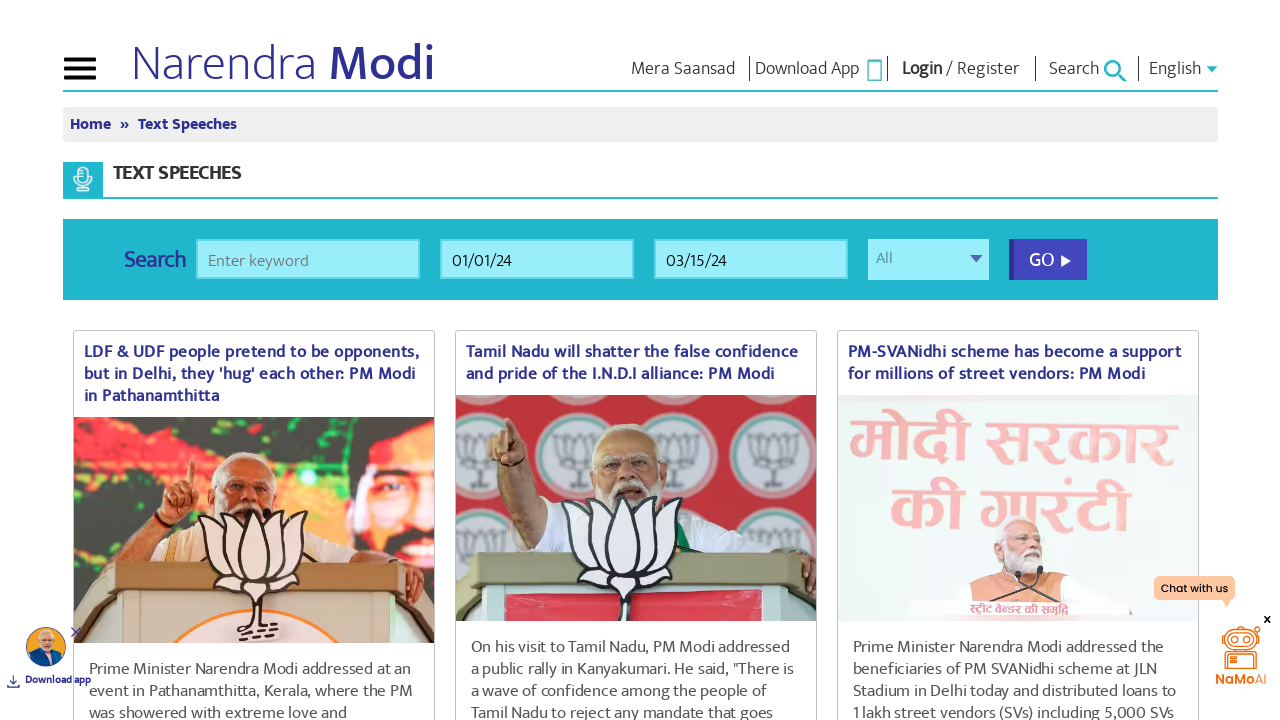

Scrolled to bottom of page to load more speeches
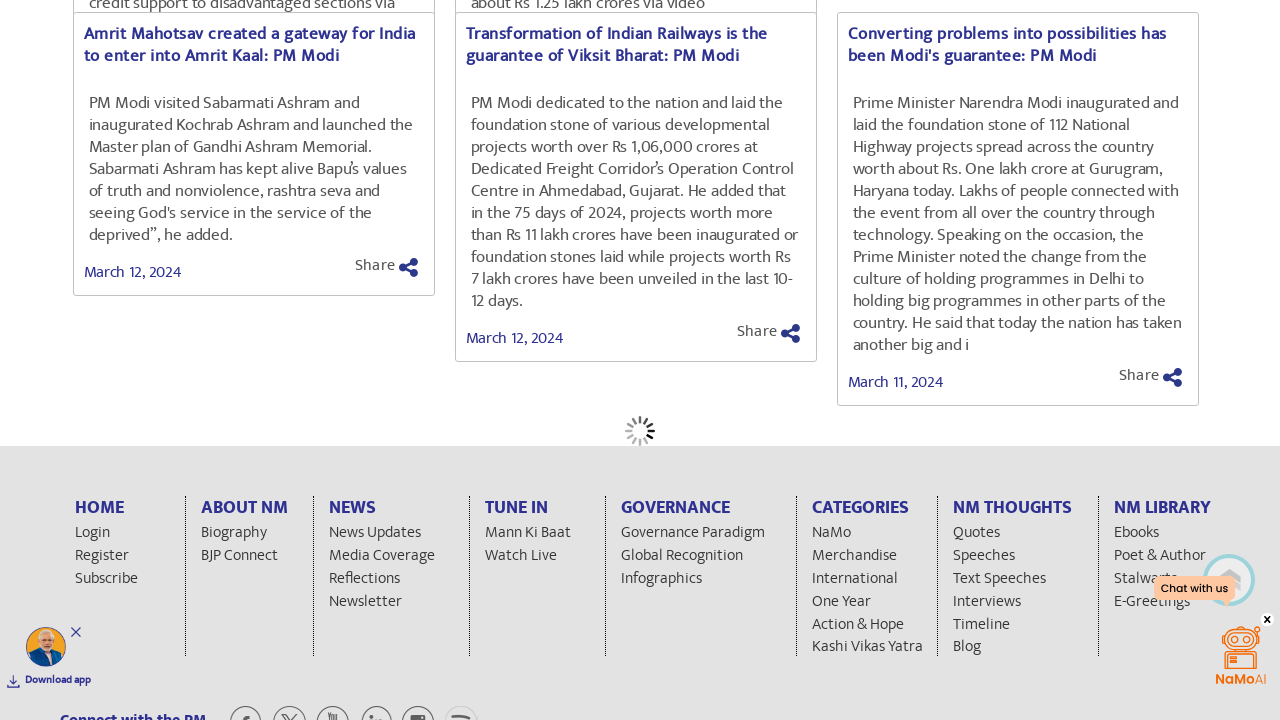

Waited for content to load after scrolling
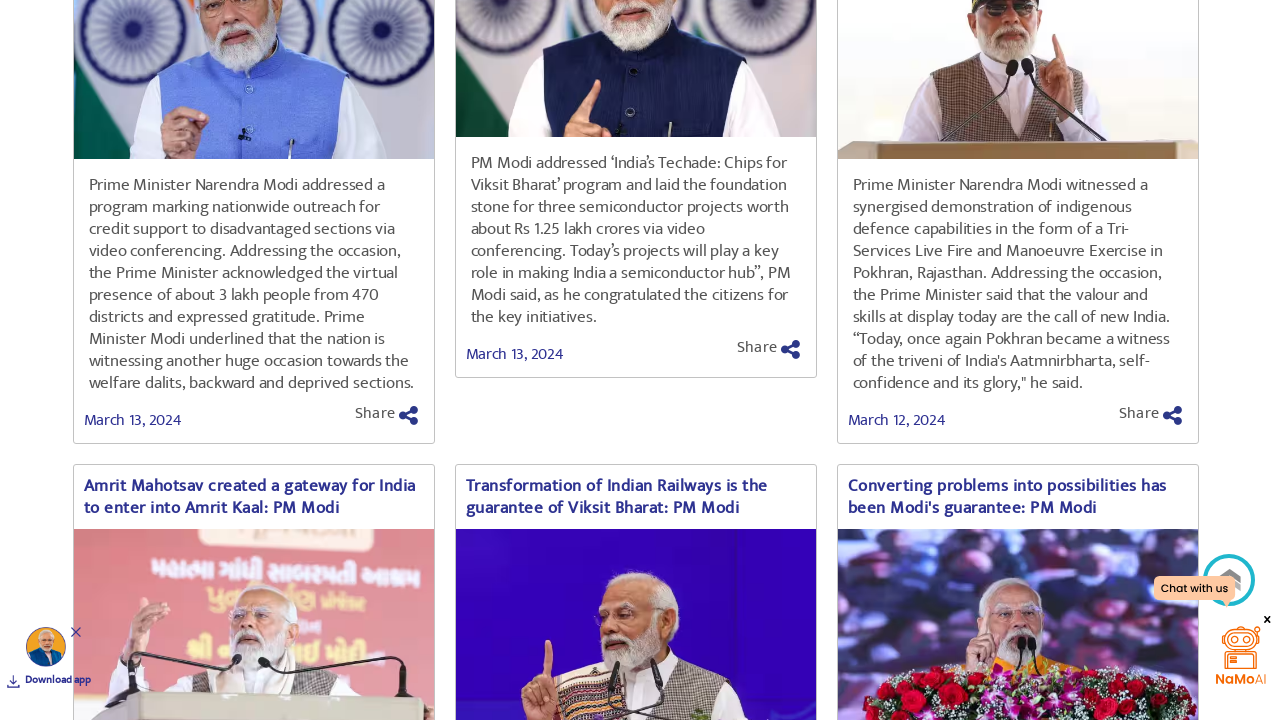

Scrolled to bottom of page to load more speeches
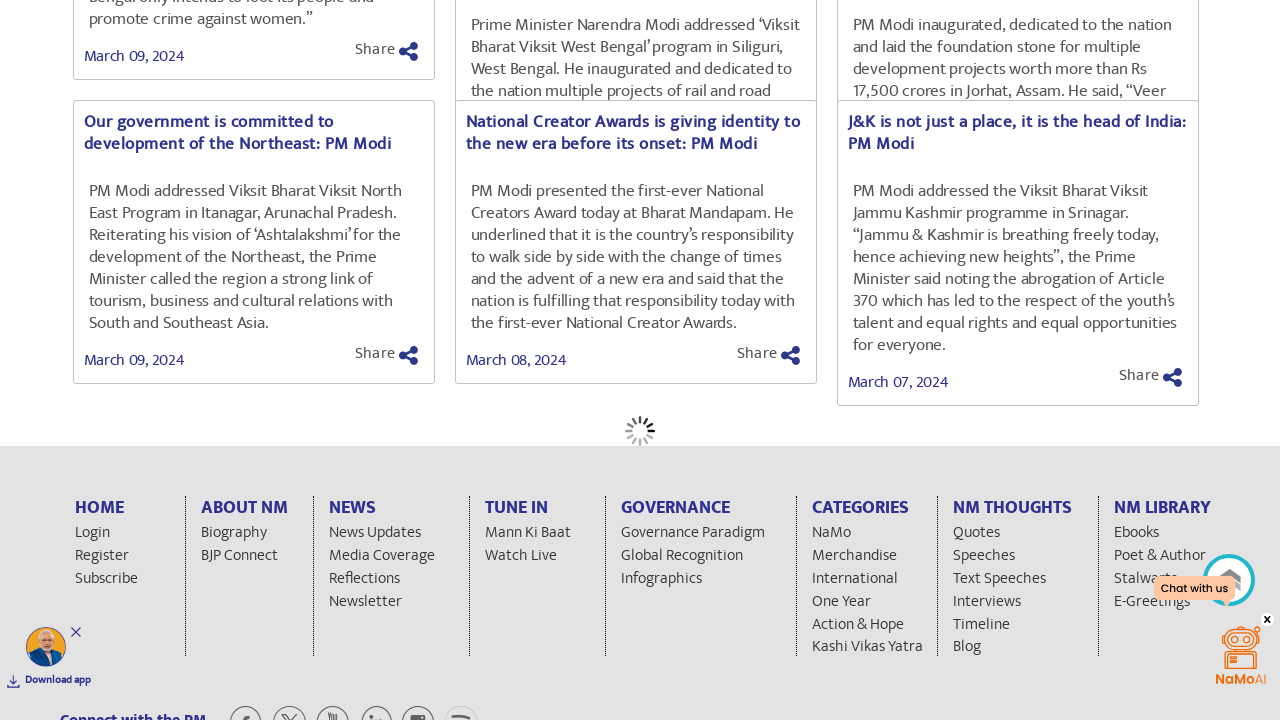

Waited for content to load after scrolling
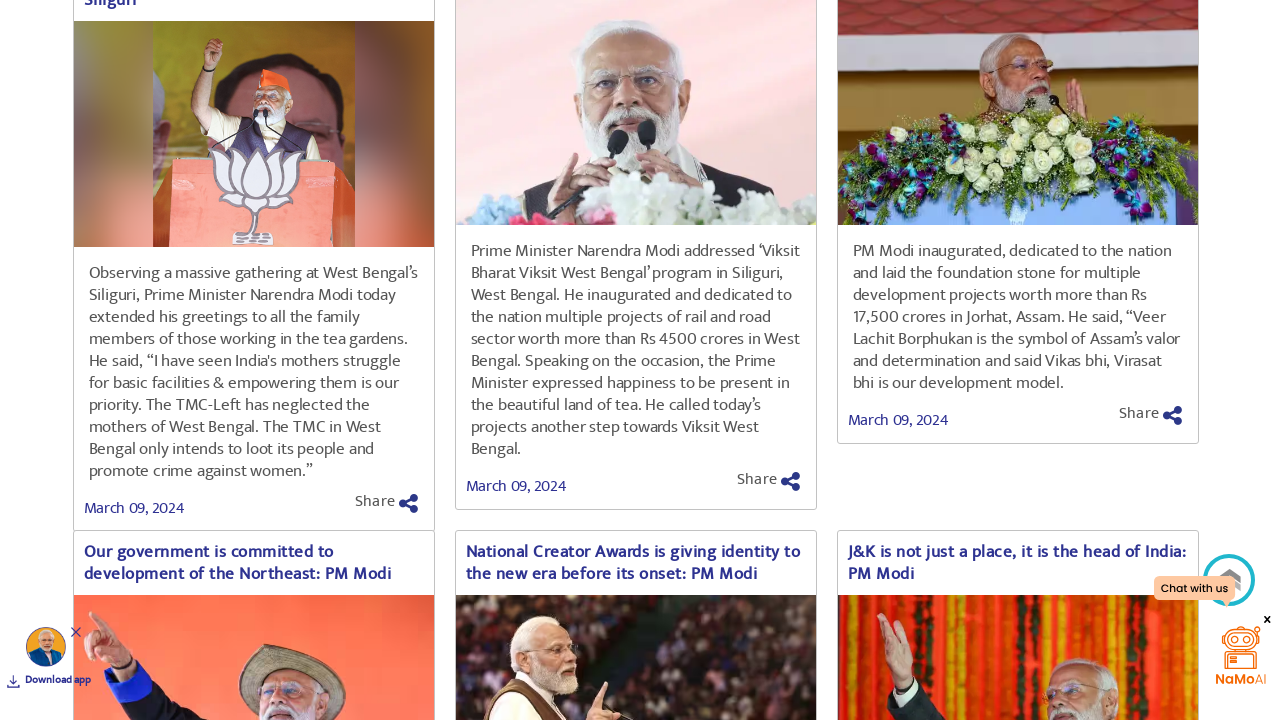

Verified all speech results are displayed on the page
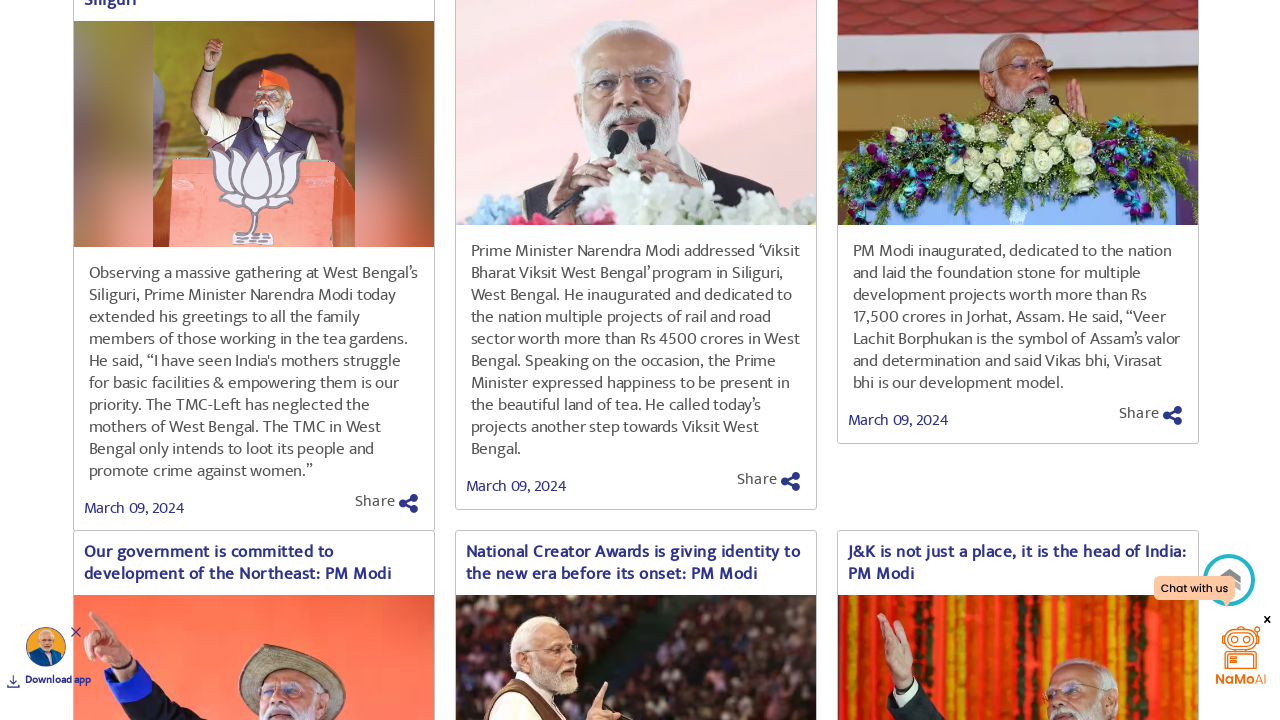

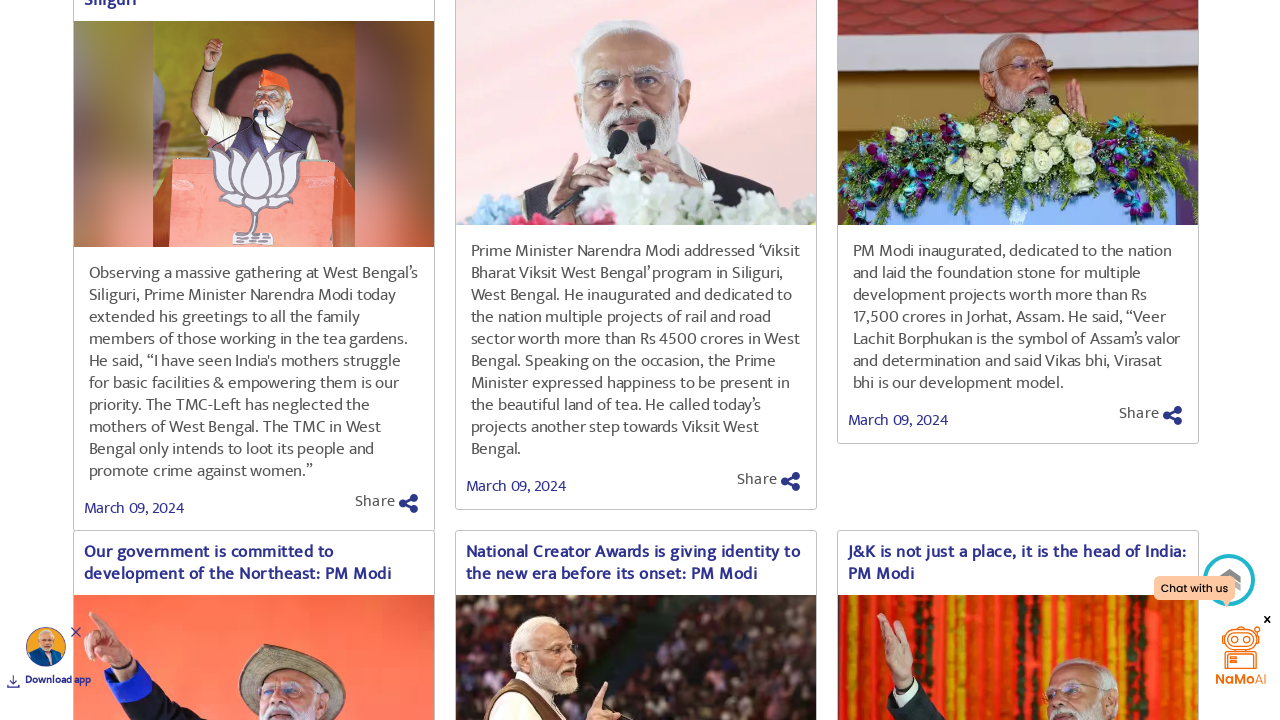